Tests confirm dialog handling by clicking the confirm button and dismissing (canceling) the confirmation

Starting URL: https://testpages.herokuapp.com/styled/alerts/alert-test.html

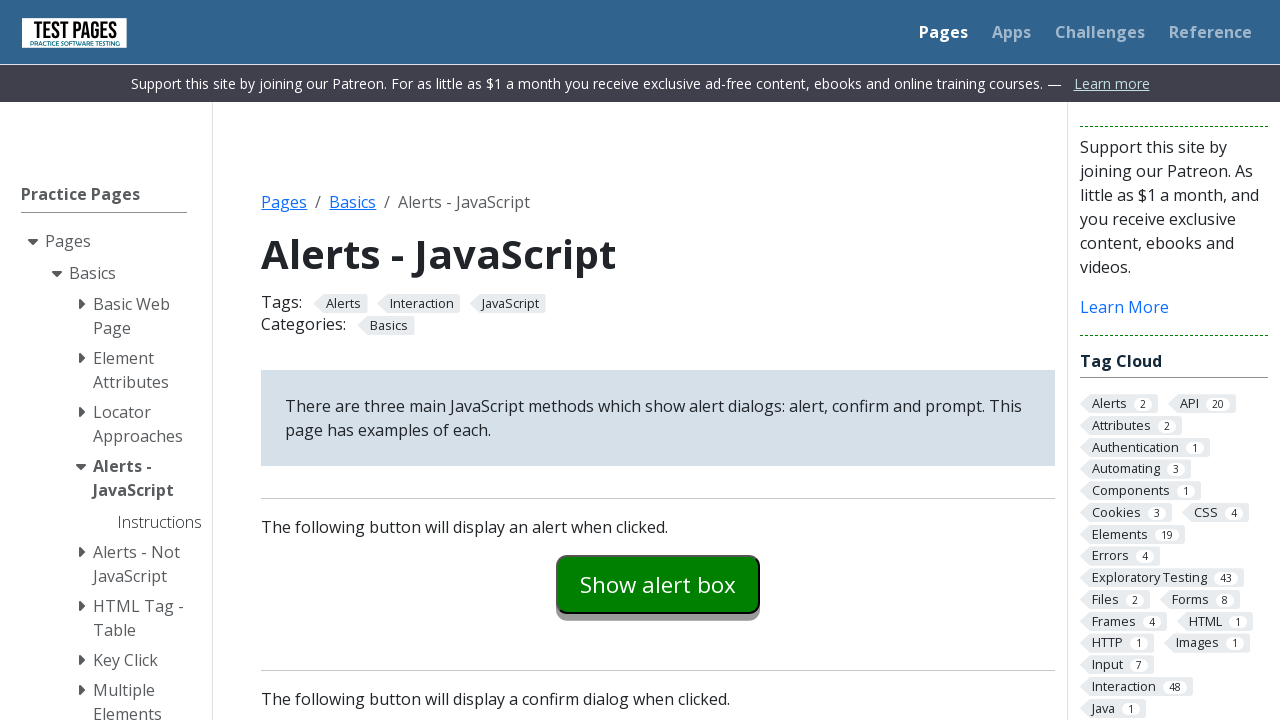

Set up dialog handler to dismiss confirmation dialogs
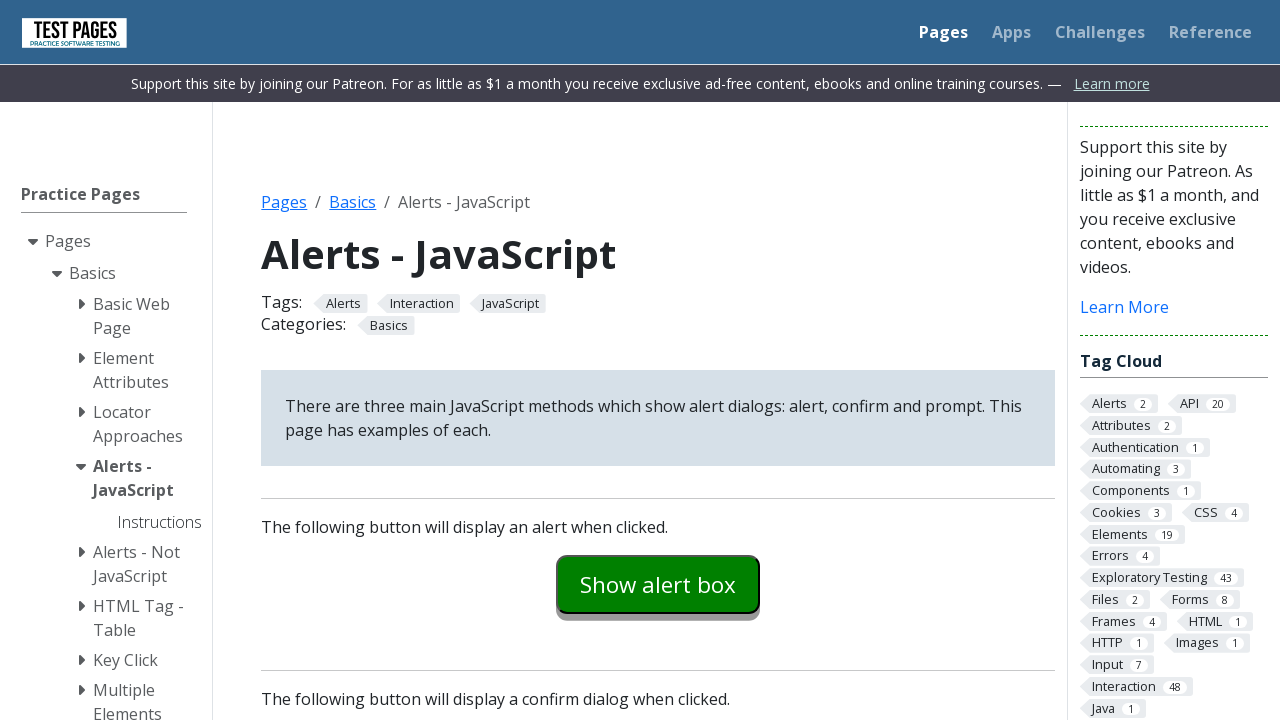

Clicked the confirm example button to trigger confirmation dialog at (658, 360) on #confirmexample
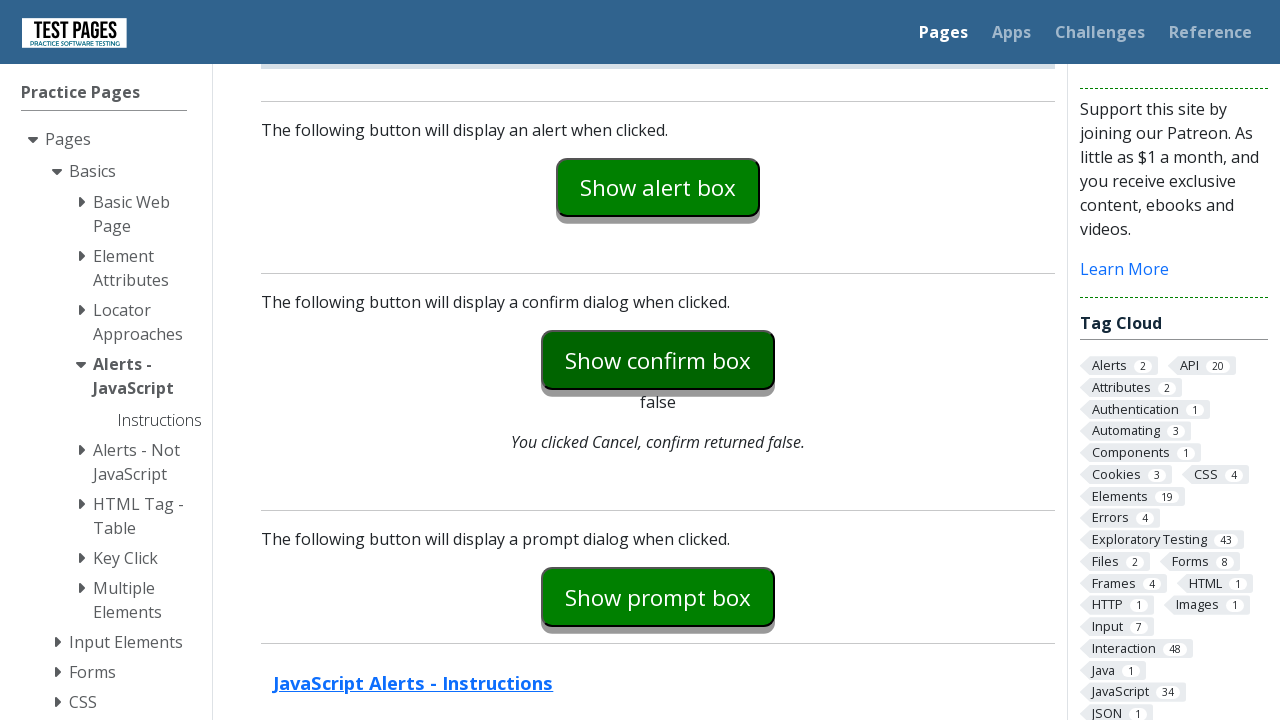

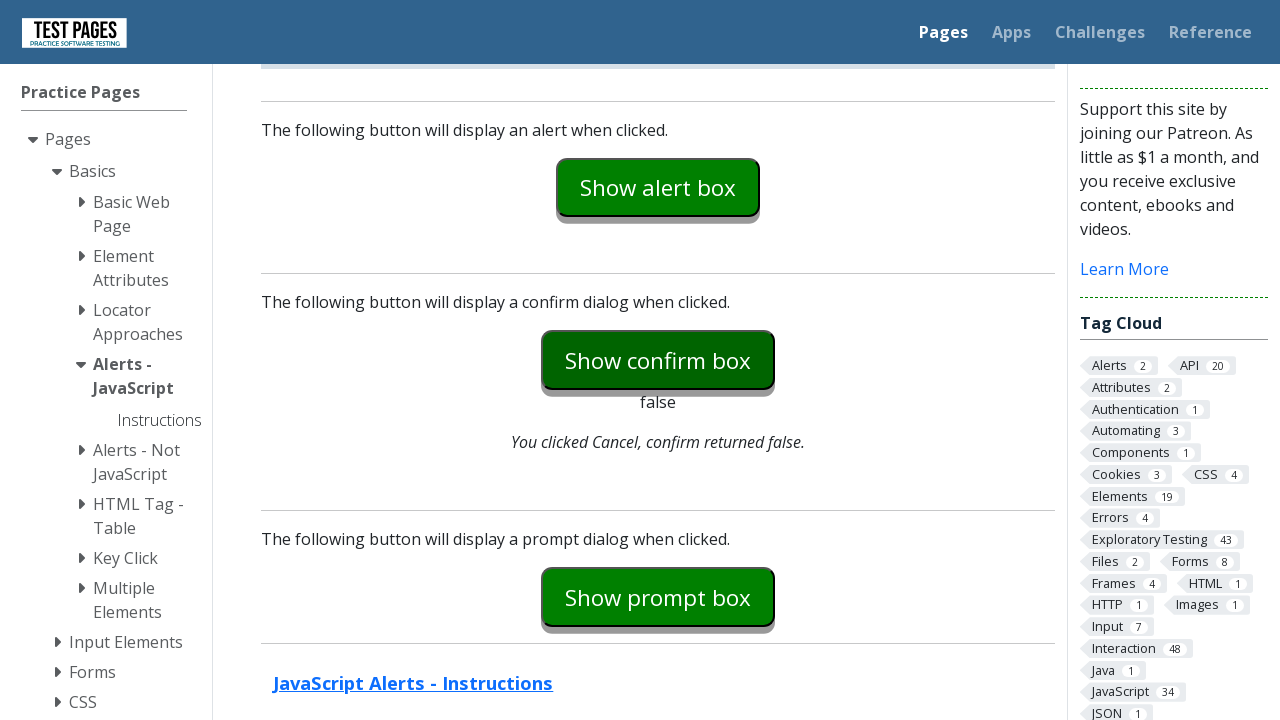